Tests filtering to display only completed todo items

Starting URL: https://demo.playwright.dev/todomvc

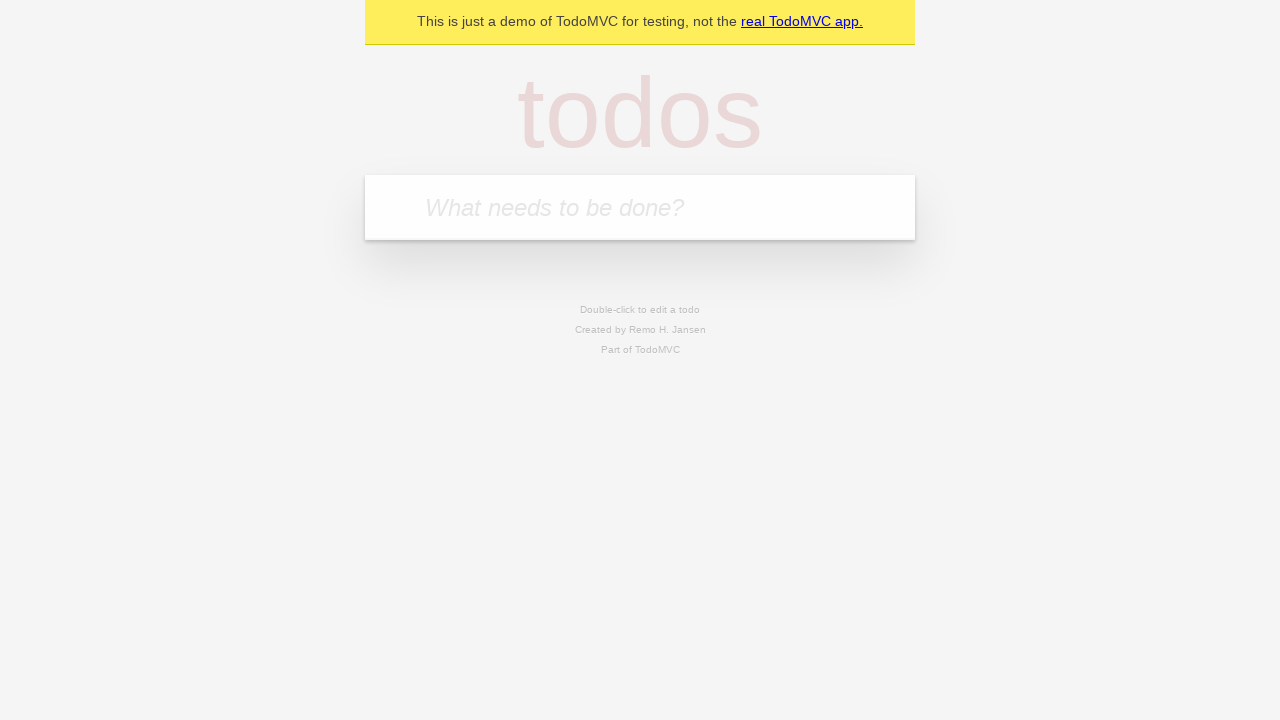

Filled todo input with 'buy some cheese' on internal:attr=[placeholder="What needs to be done?"i]
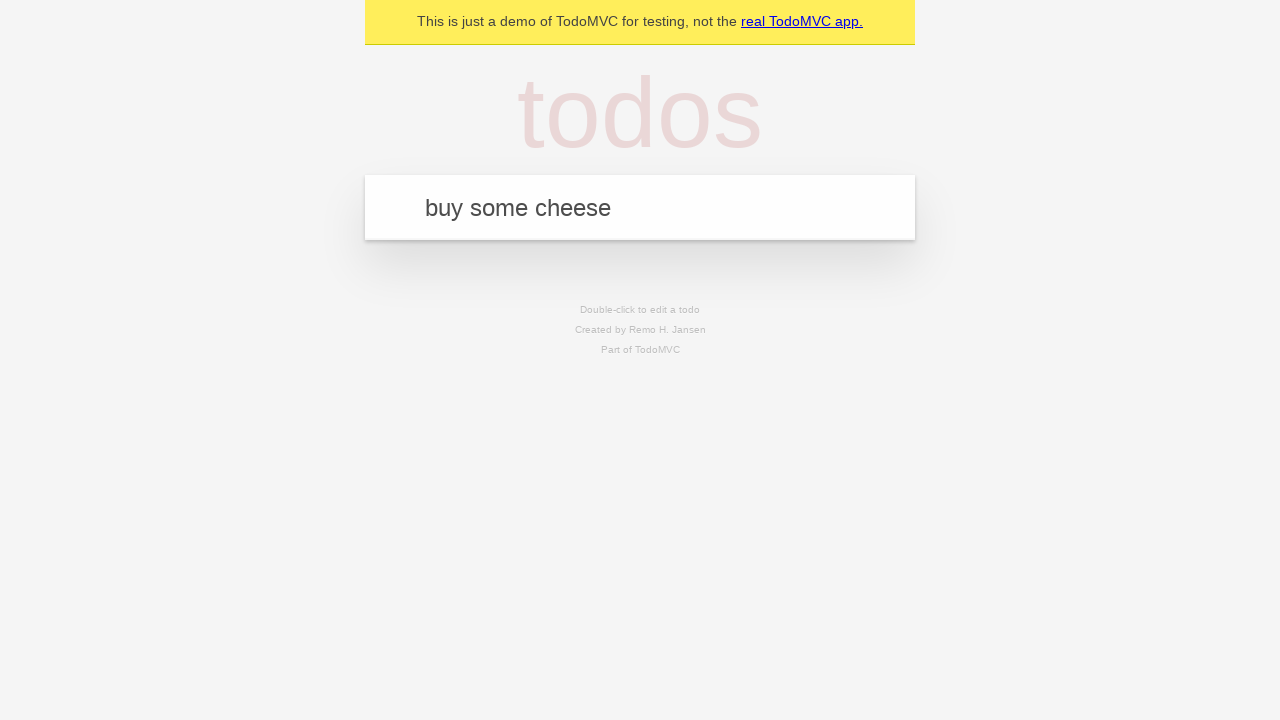

Pressed Enter to create first todo item on internal:attr=[placeholder="What needs to be done?"i]
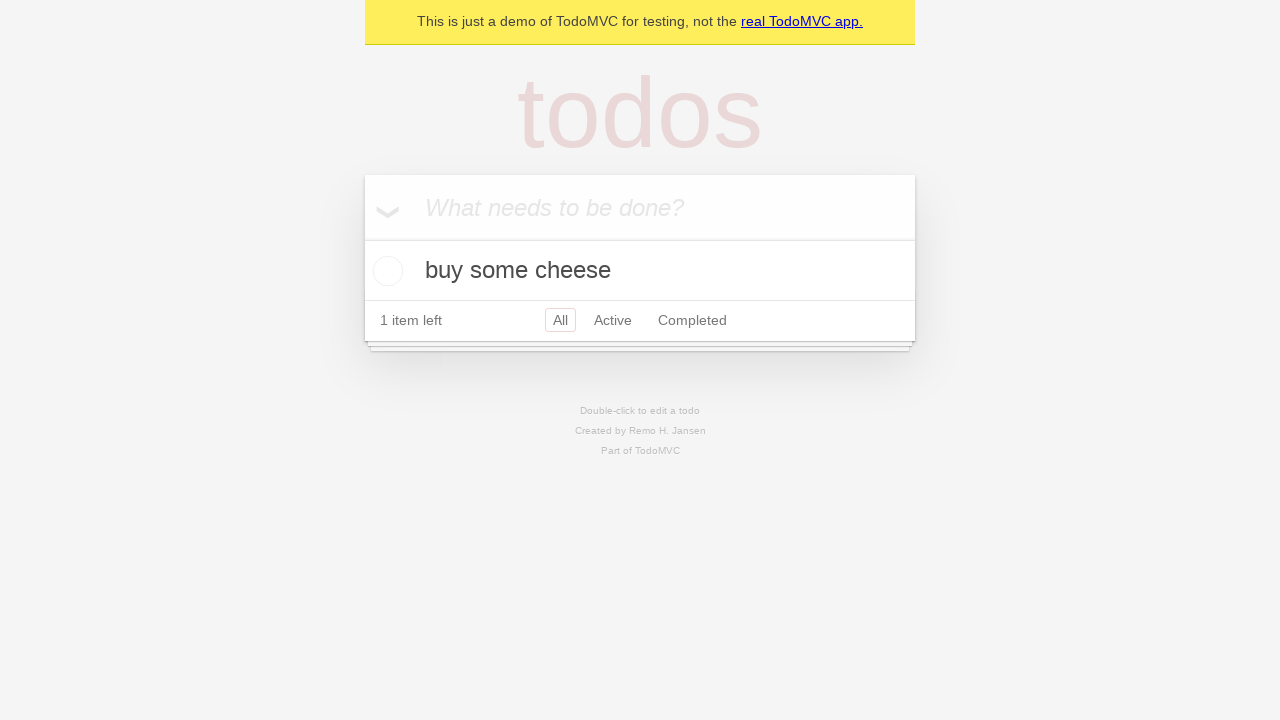

Filled todo input with 'feed the cat' on internal:attr=[placeholder="What needs to be done?"i]
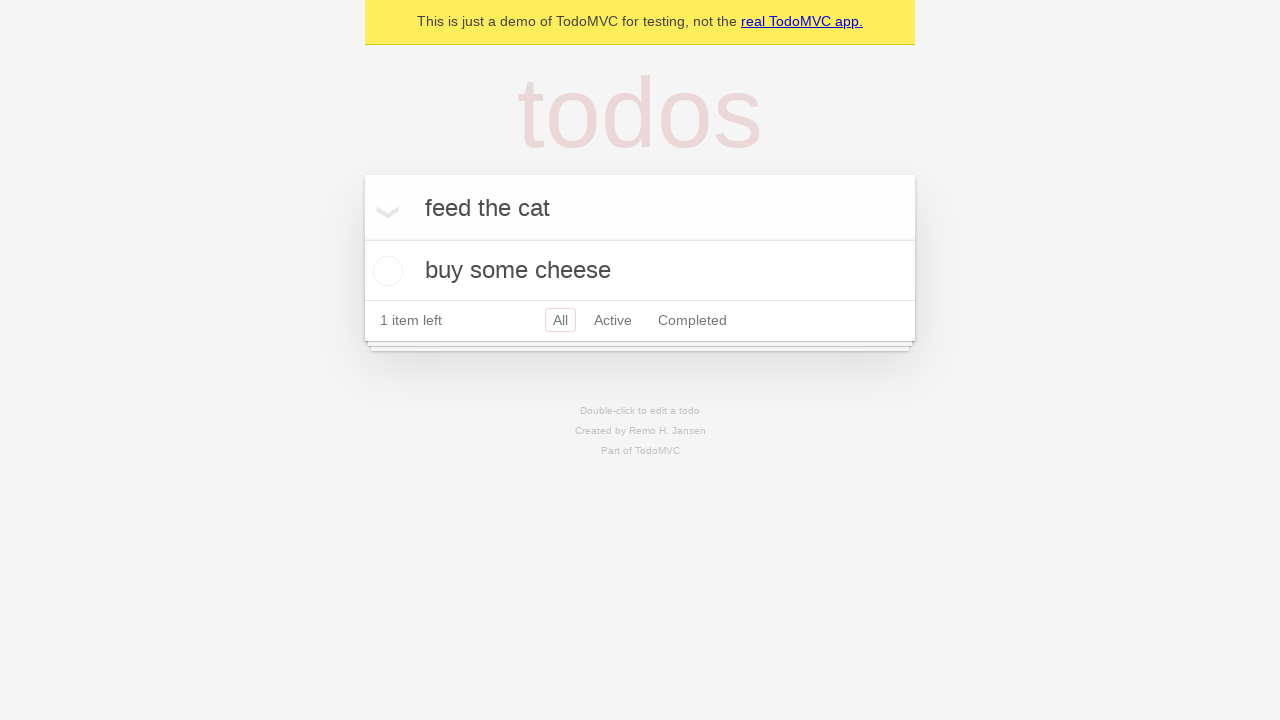

Pressed Enter to create second todo item on internal:attr=[placeholder="What needs to be done?"i]
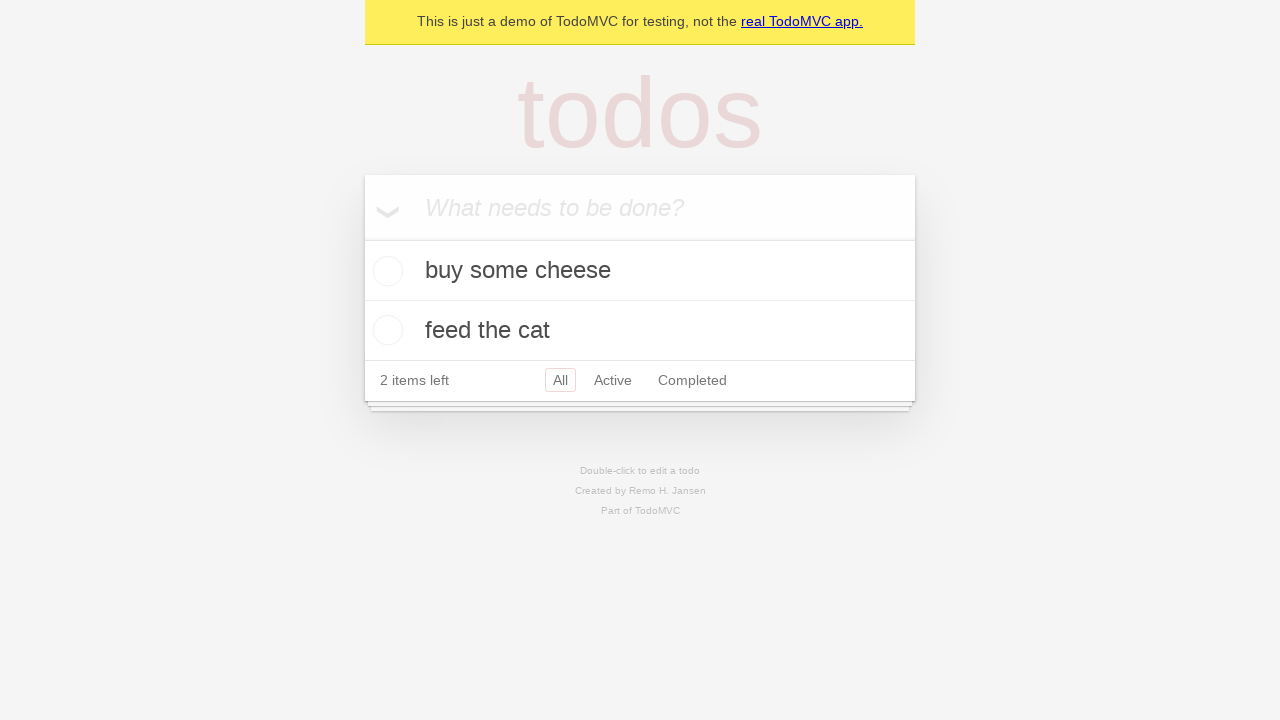

Filled todo input with 'book a doctors appointment' on internal:attr=[placeholder="What needs to be done?"i]
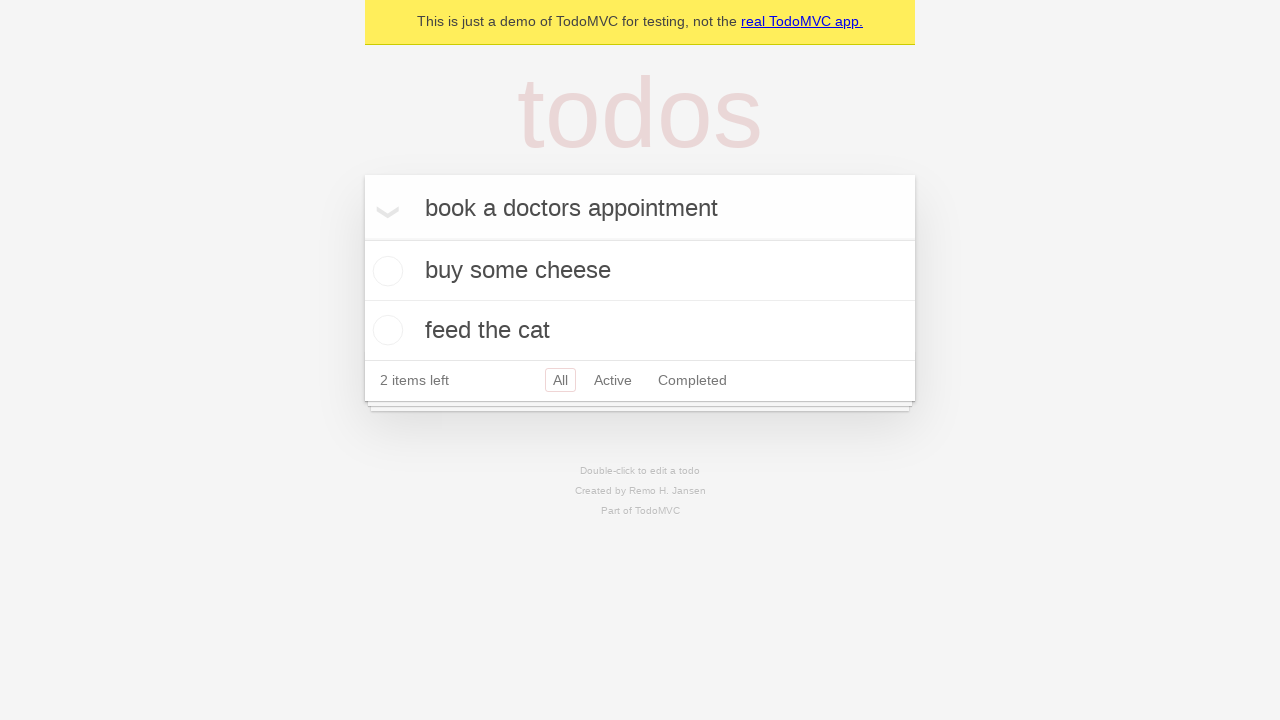

Pressed Enter to create third todo item on internal:attr=[placeholder="What needs to be done?"i]
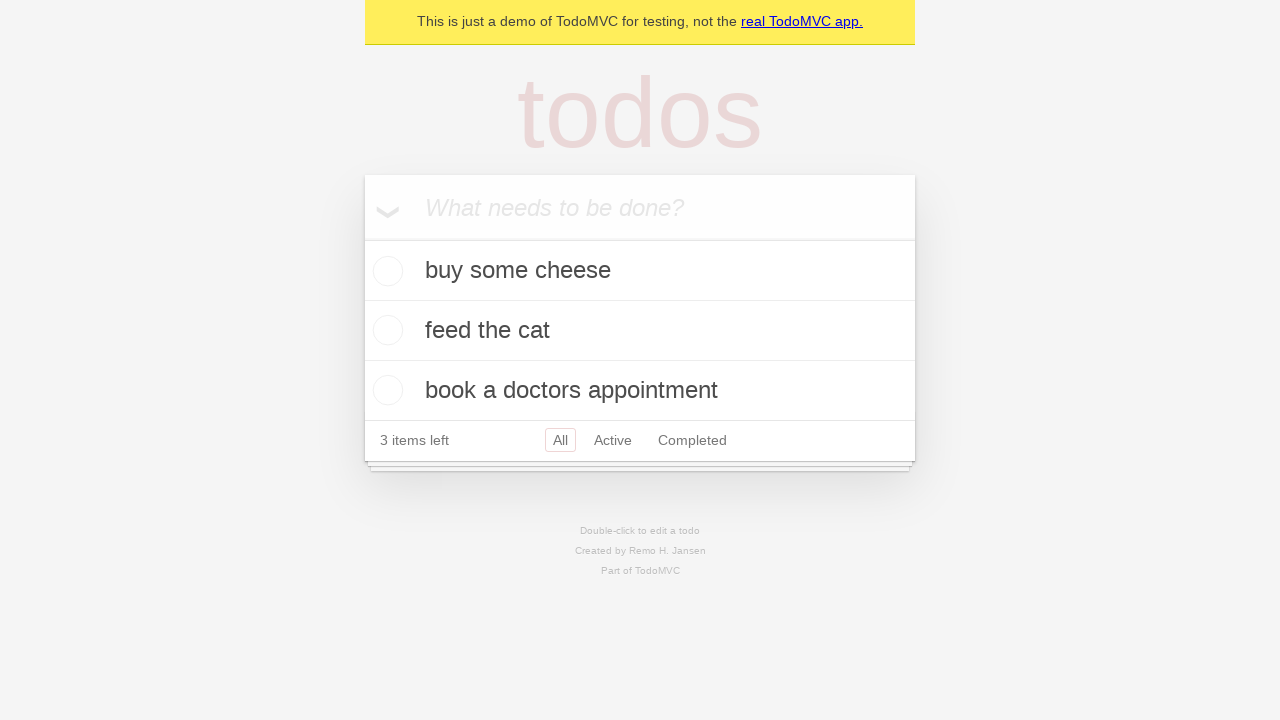

Checked the second todo item (feed the cat) as completed at (385, 330) on internal:testid=[data-testid="todo-item"s] >> nth=1 >> internal:role=checkbox
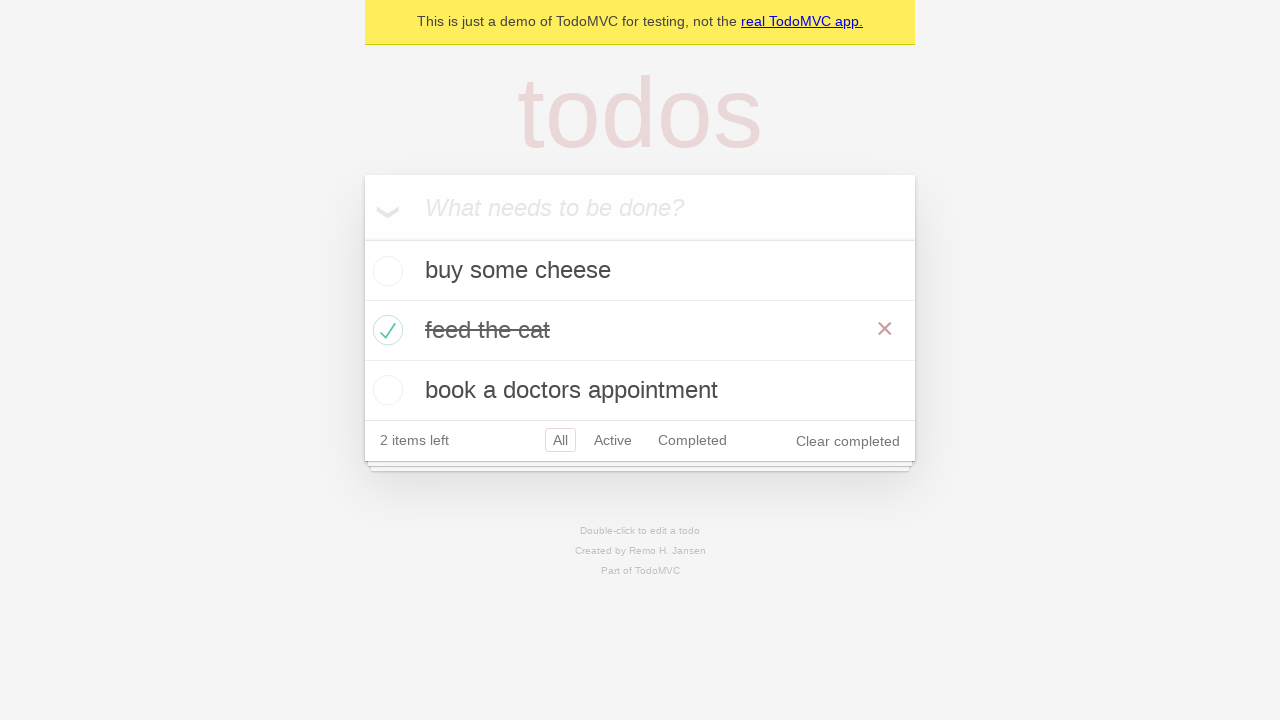

Clicked on Completed filter to display only completed items at (692, 440) on internal:role=link[name="Completed"i]
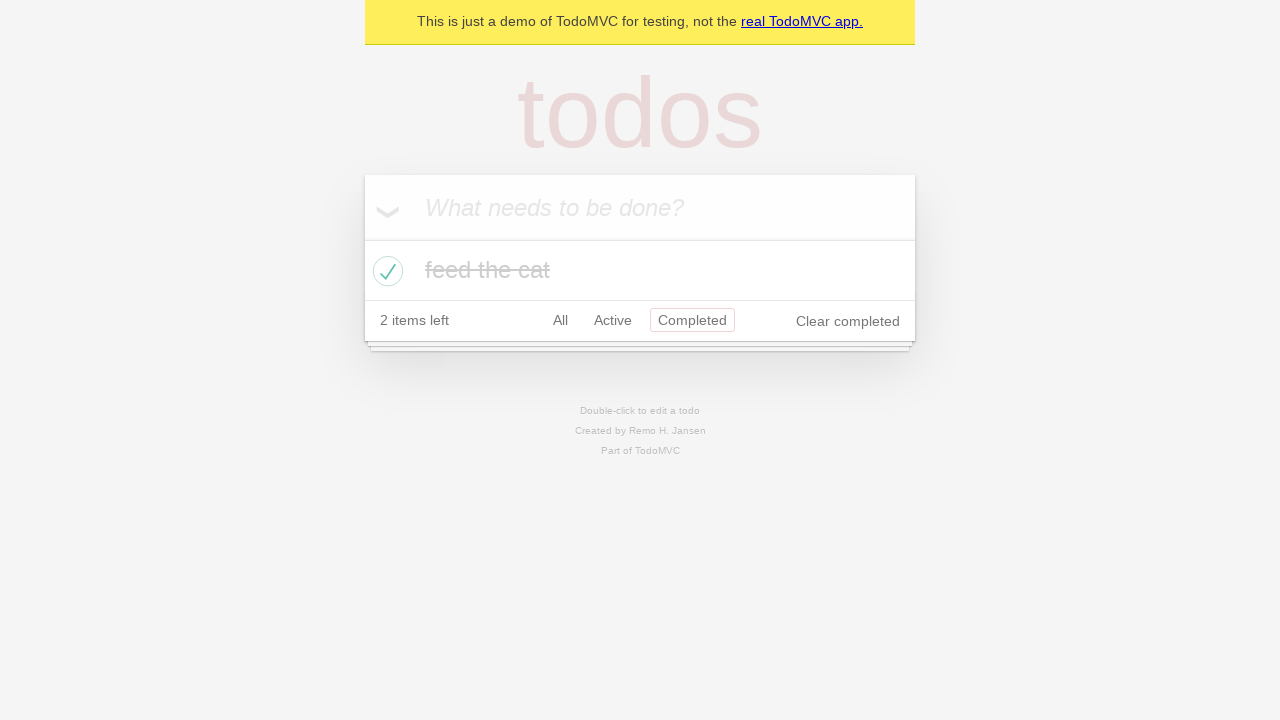

Filter applied - verified only 1 completed todo item is displayed
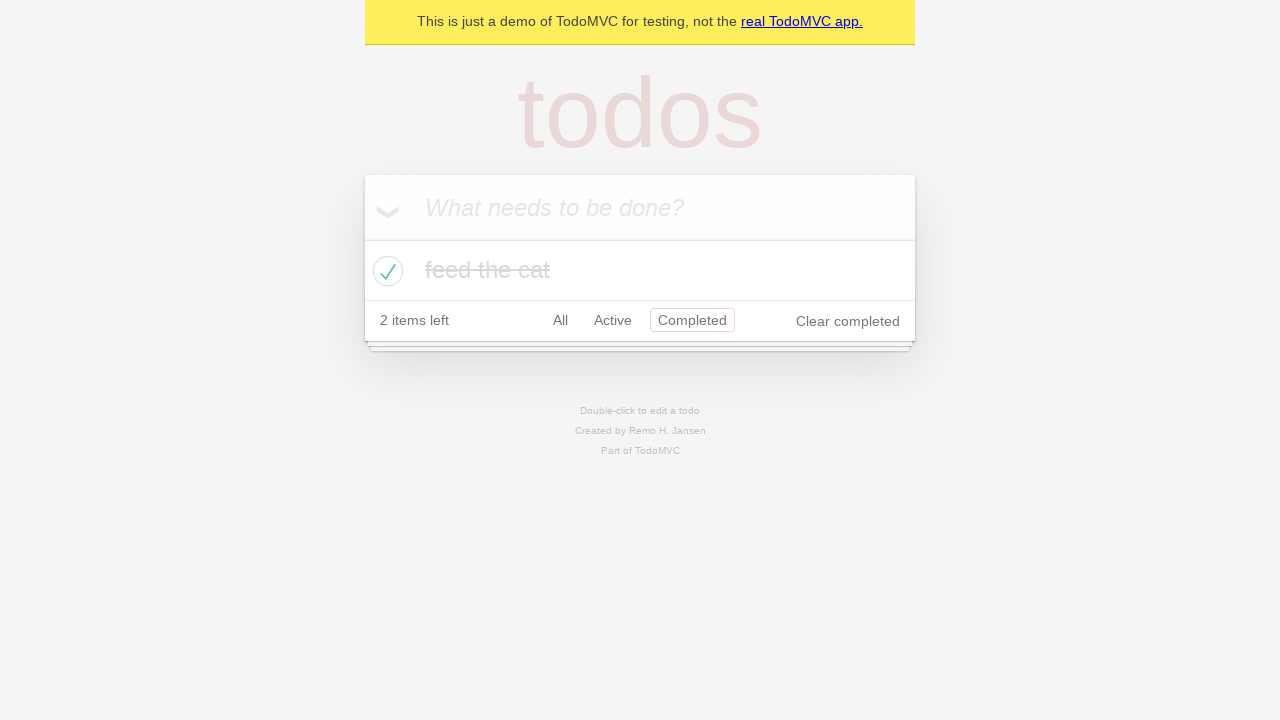

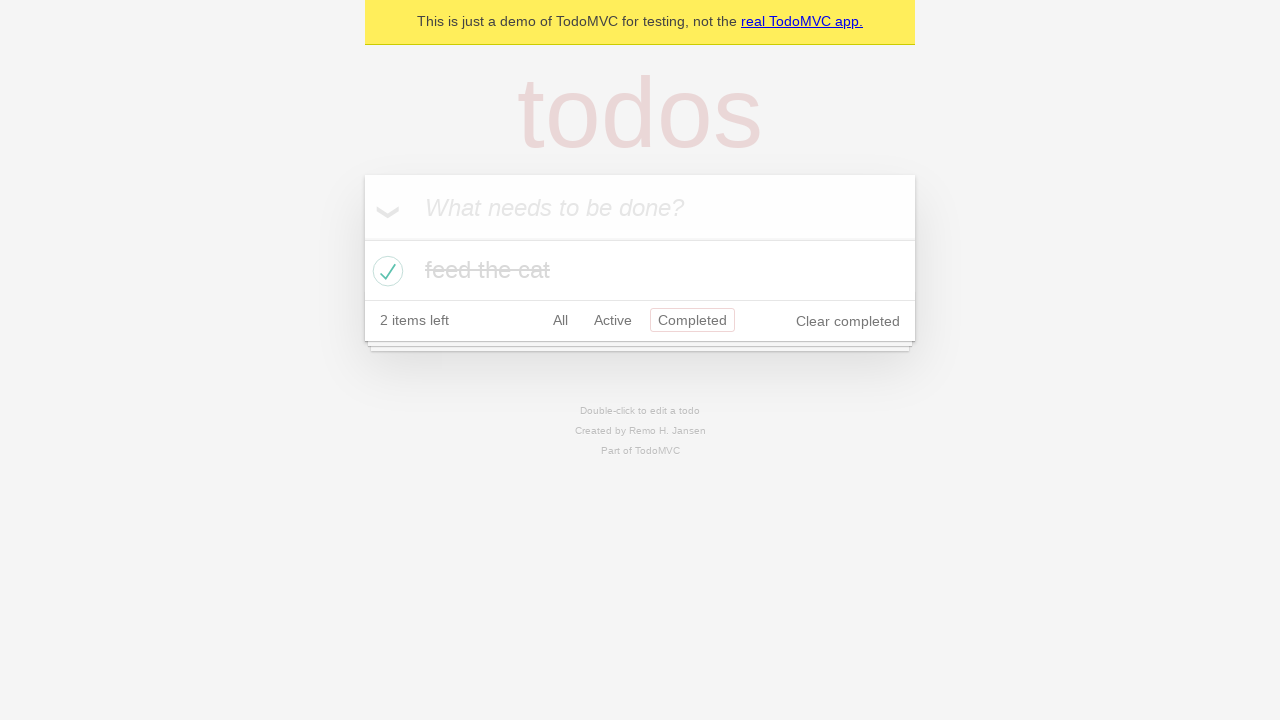